Waits for price to reach $100, clicks book button, solves a math problem and submits the answer

Starting URL: http://suninjuly.github.io/explicit_wait2.html

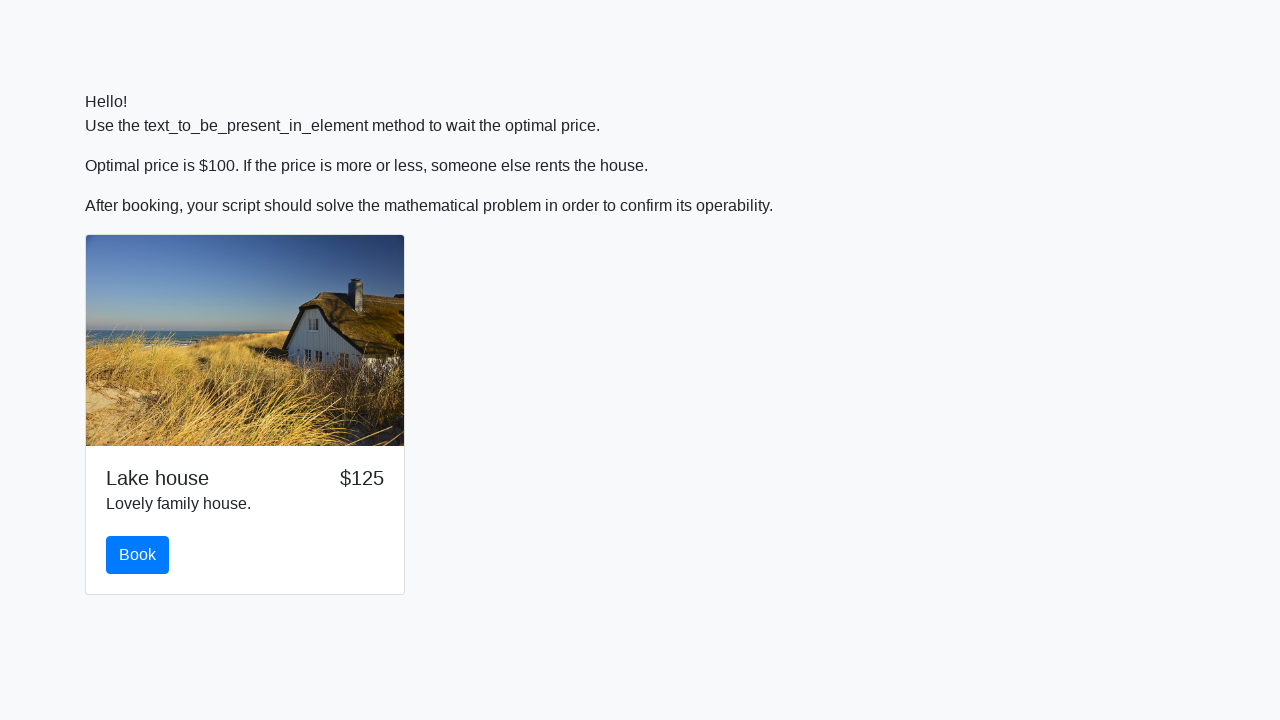

Waited for price to reach $100
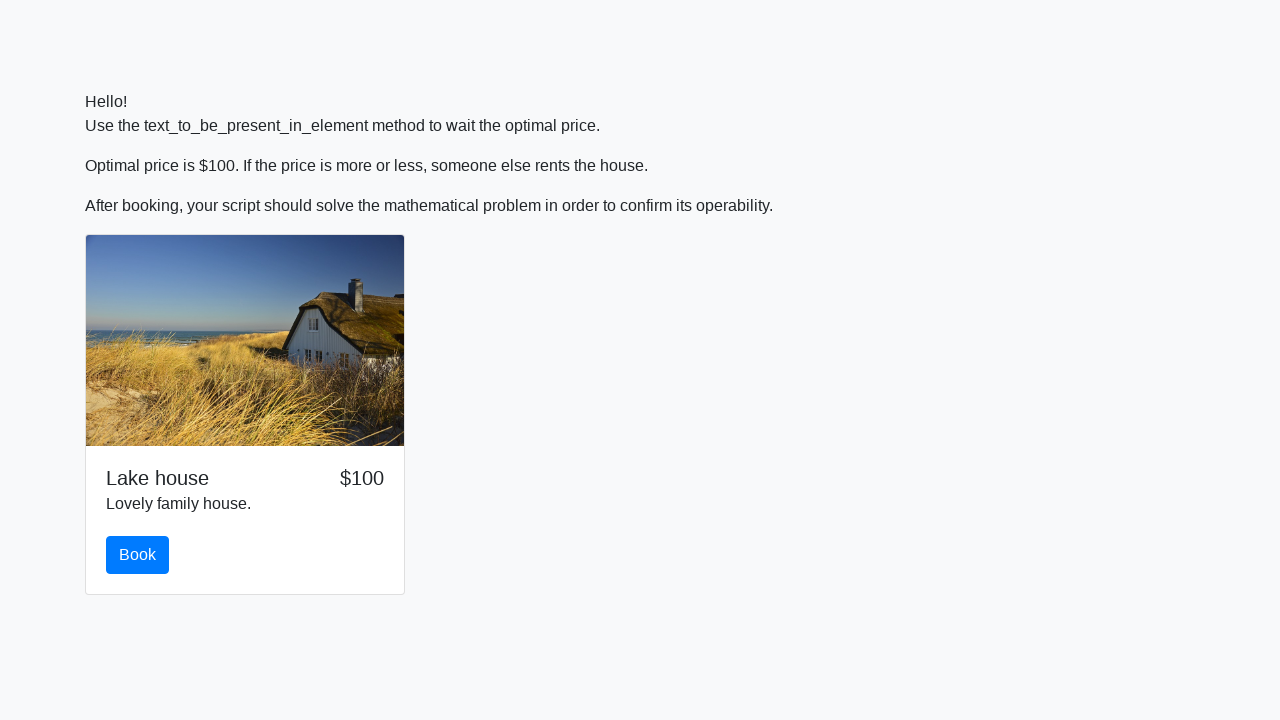

Clicked book button at (138, 555) on #book
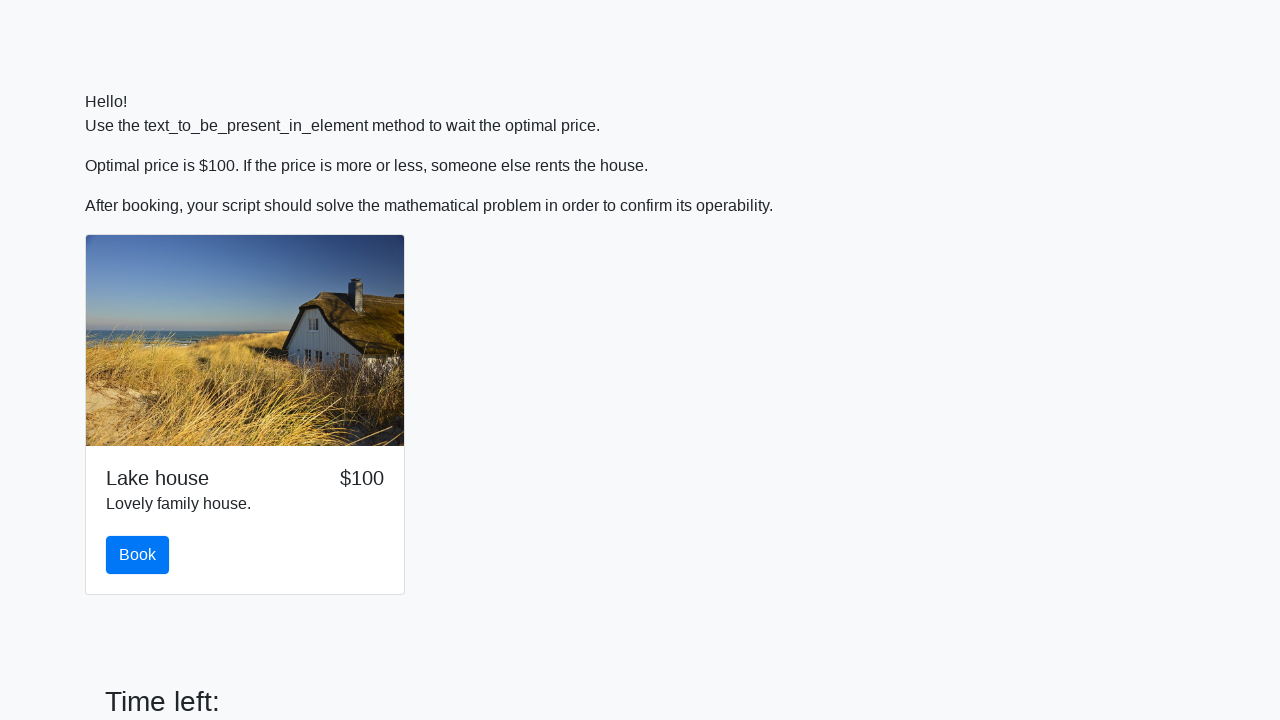

Retrieved input value: 17
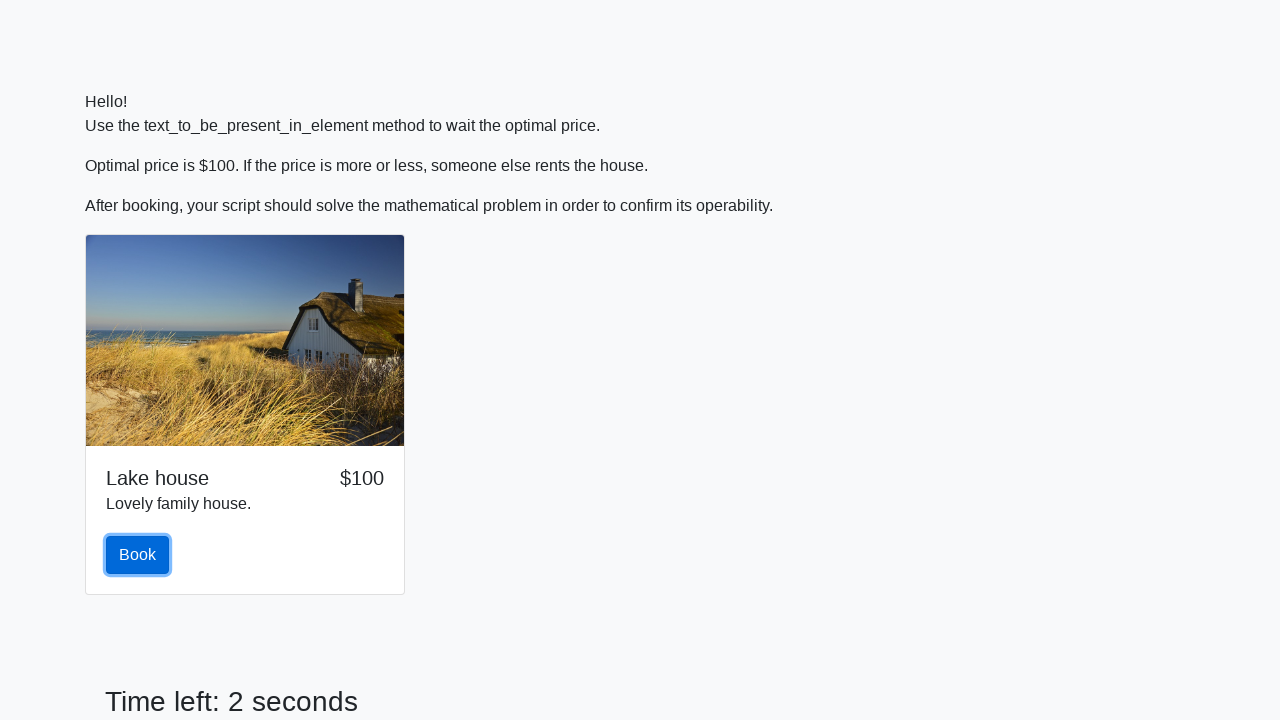

Calculated answer: 2.4455393174413893
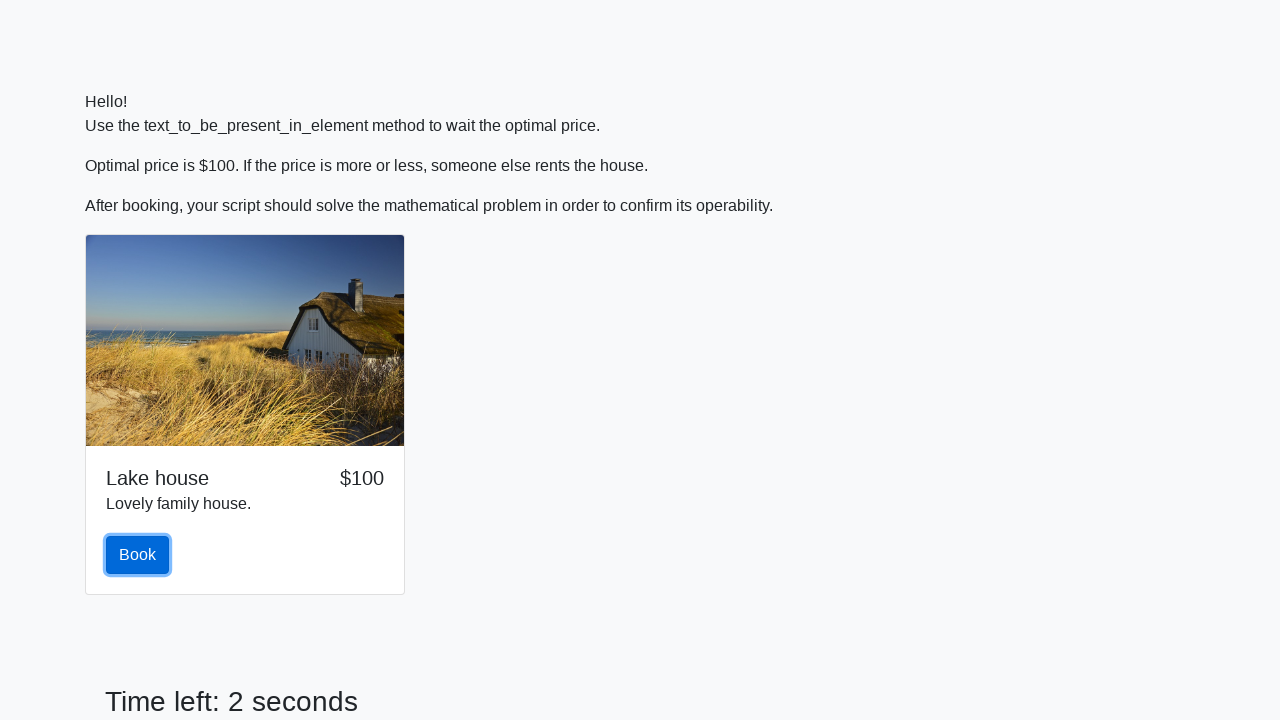

Filled answer field with calculated value on #answer
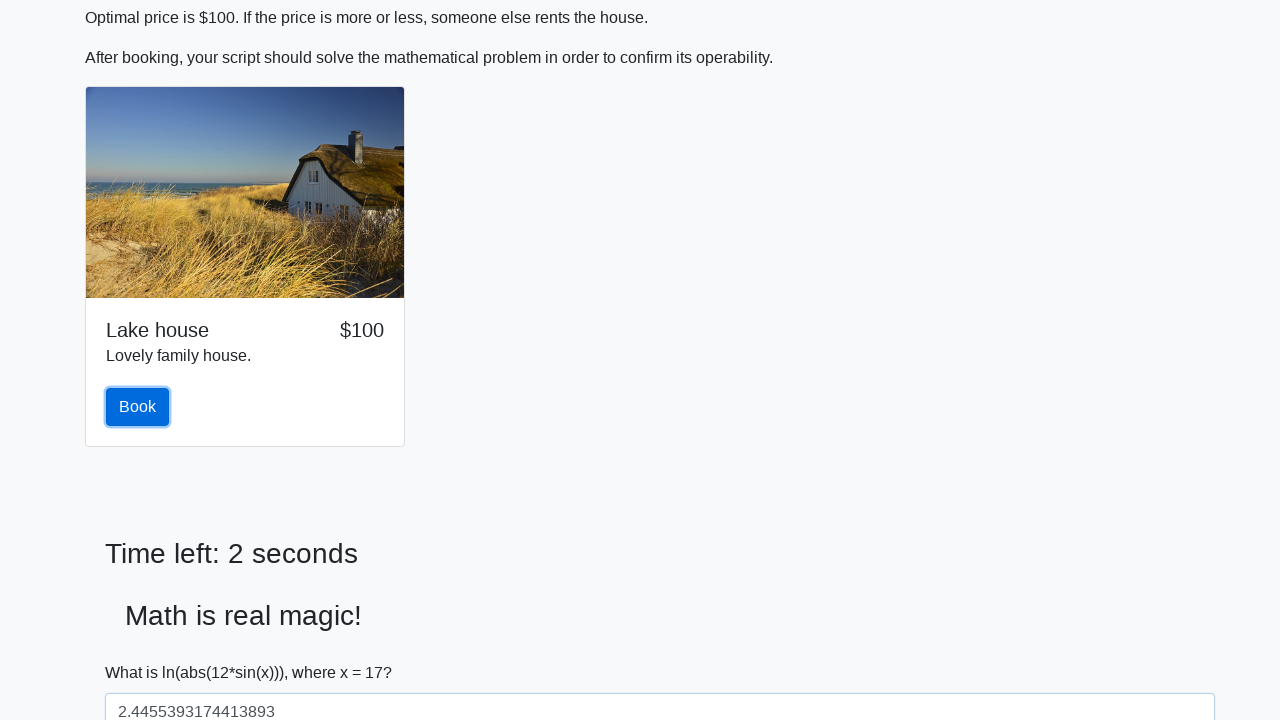

Clicked submit button to submit answer at (143, 651) on button[type='submit']
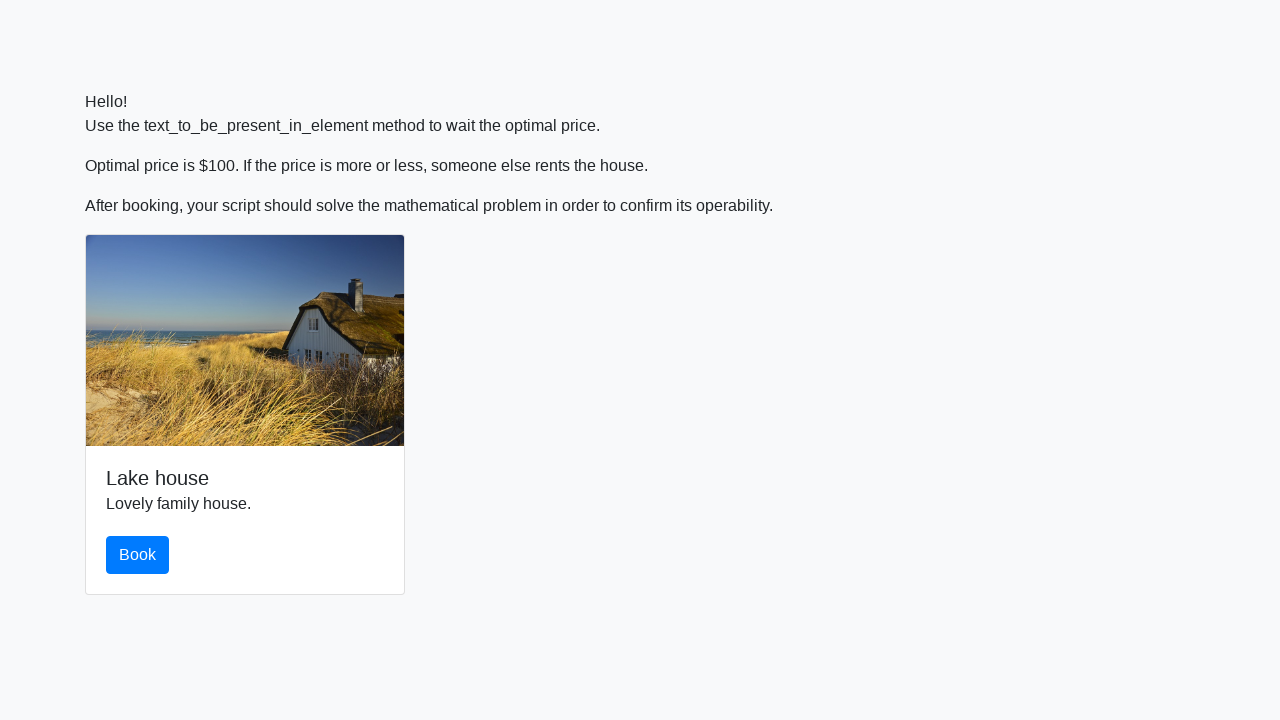

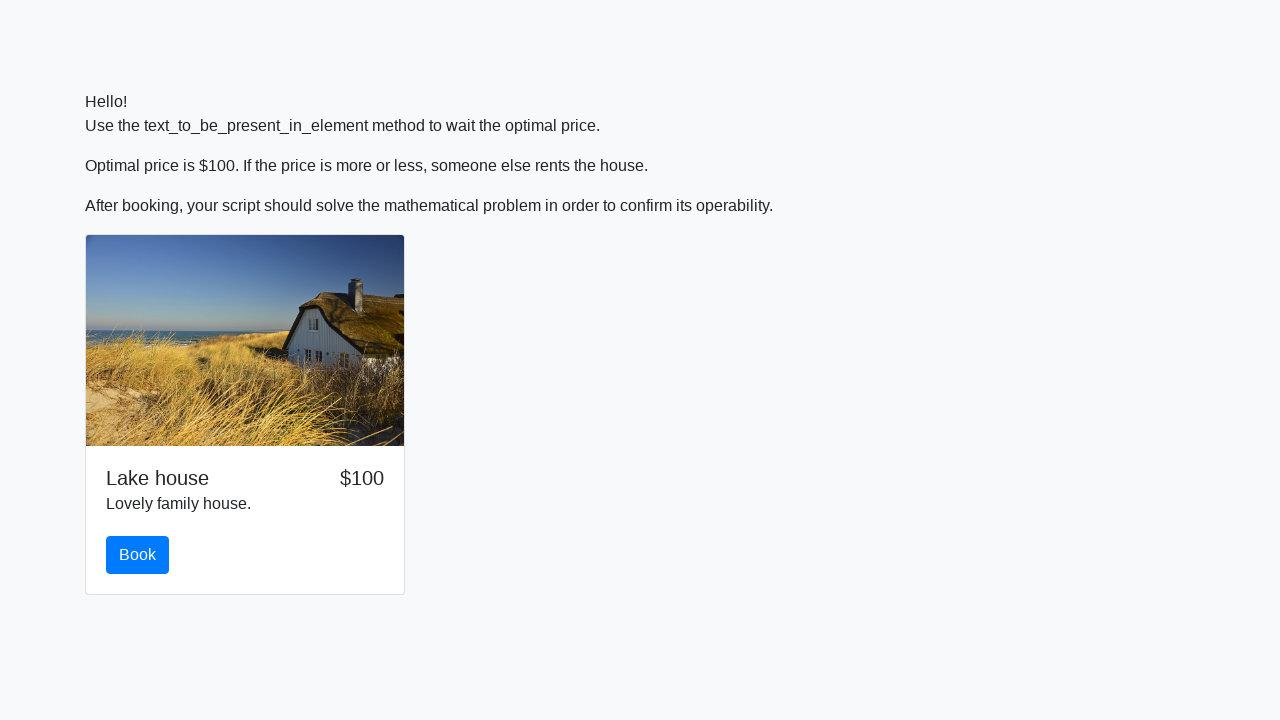